Tests a page that randomly displays typos by refreshing until the correct text appears without typos

Starting URL: http://the-internet.herokuapp.com/typos

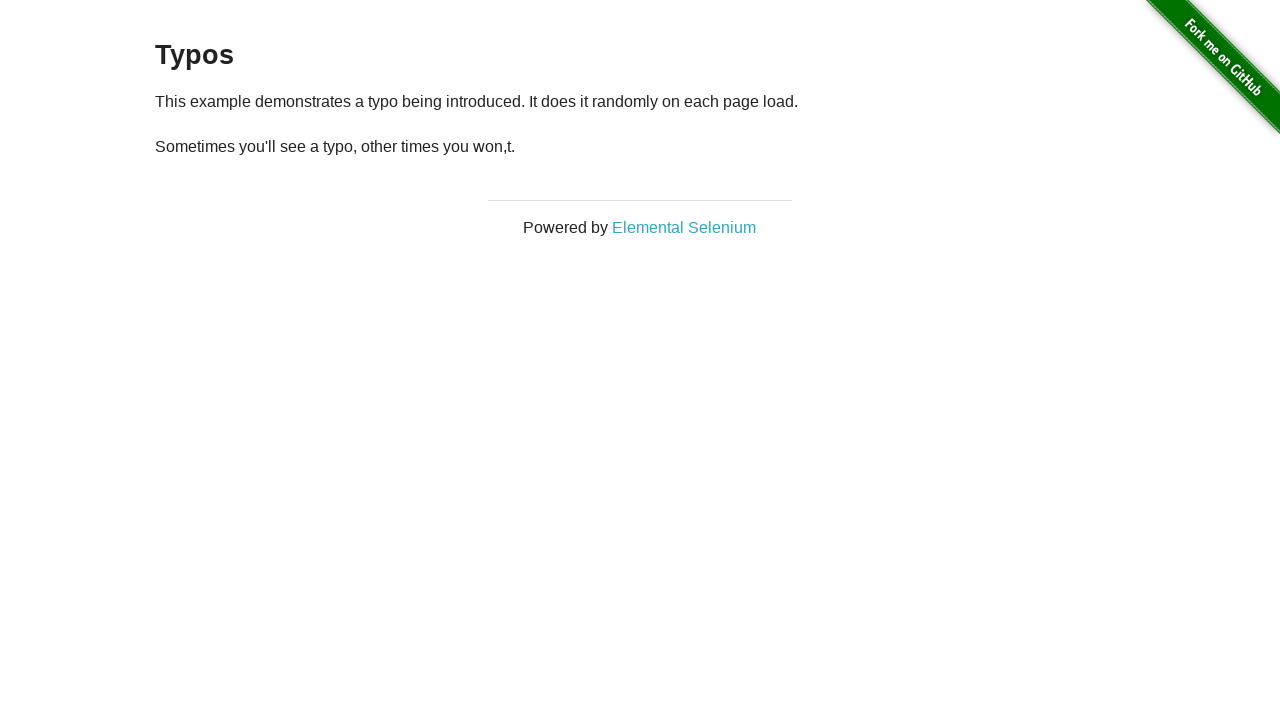

Located paragraph element containing potential typos
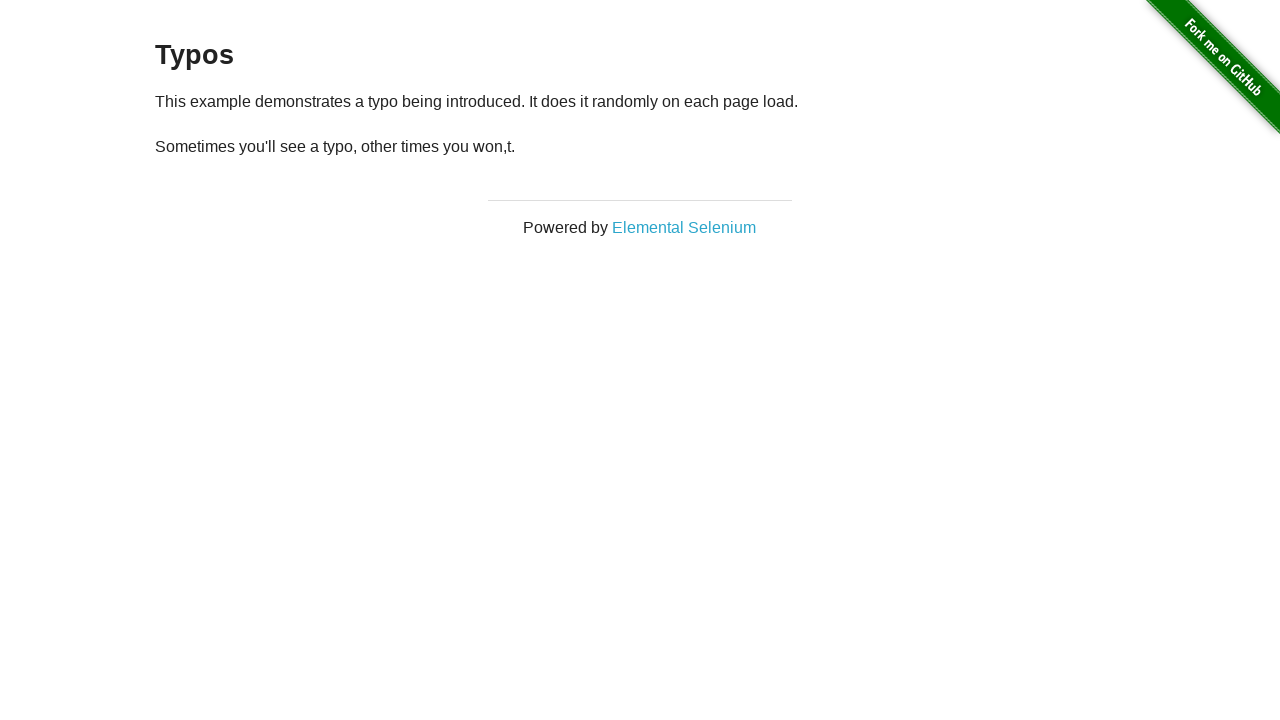

Retrieved paragraph text content
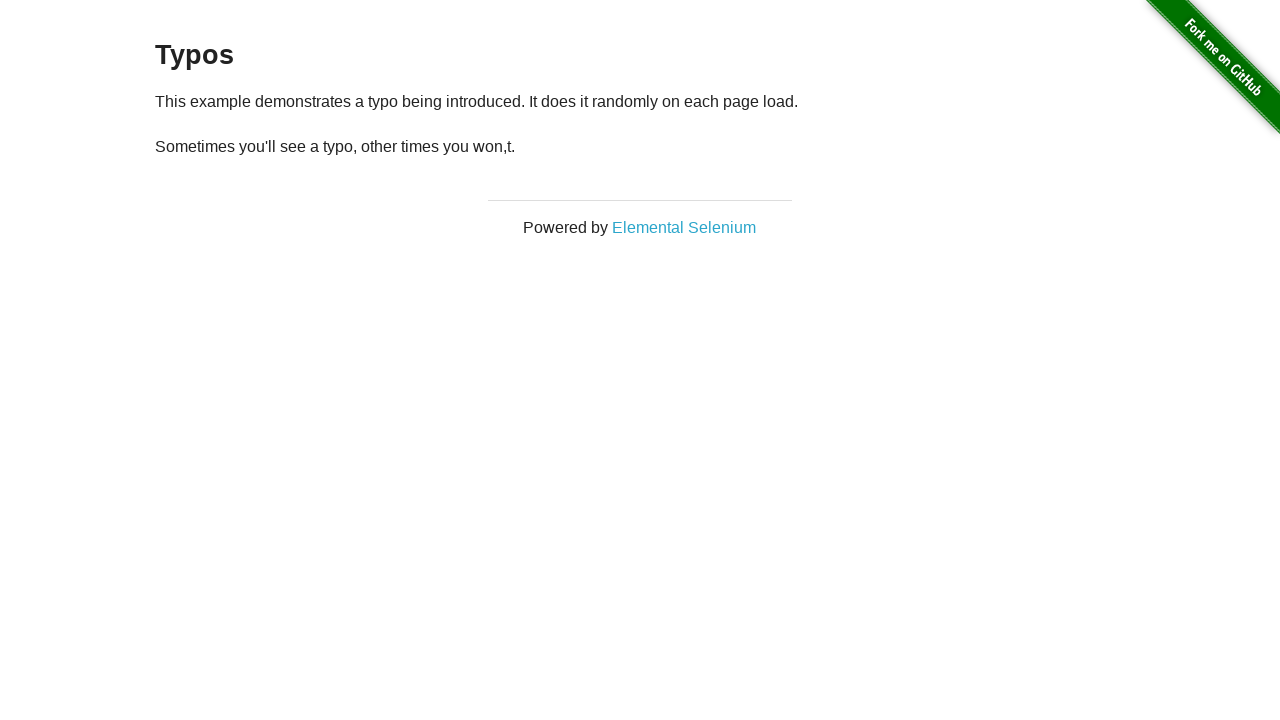

Reloaded page (attempt 1 of 5)
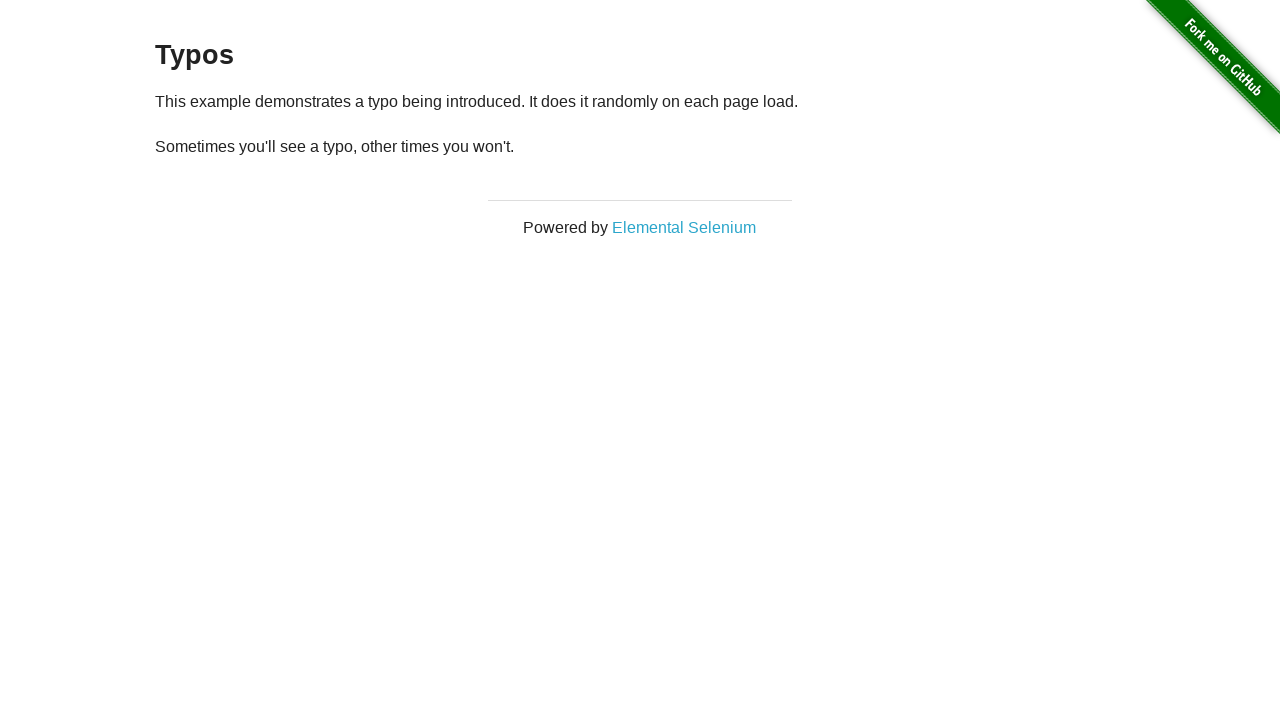

Located paragraph element after page reload
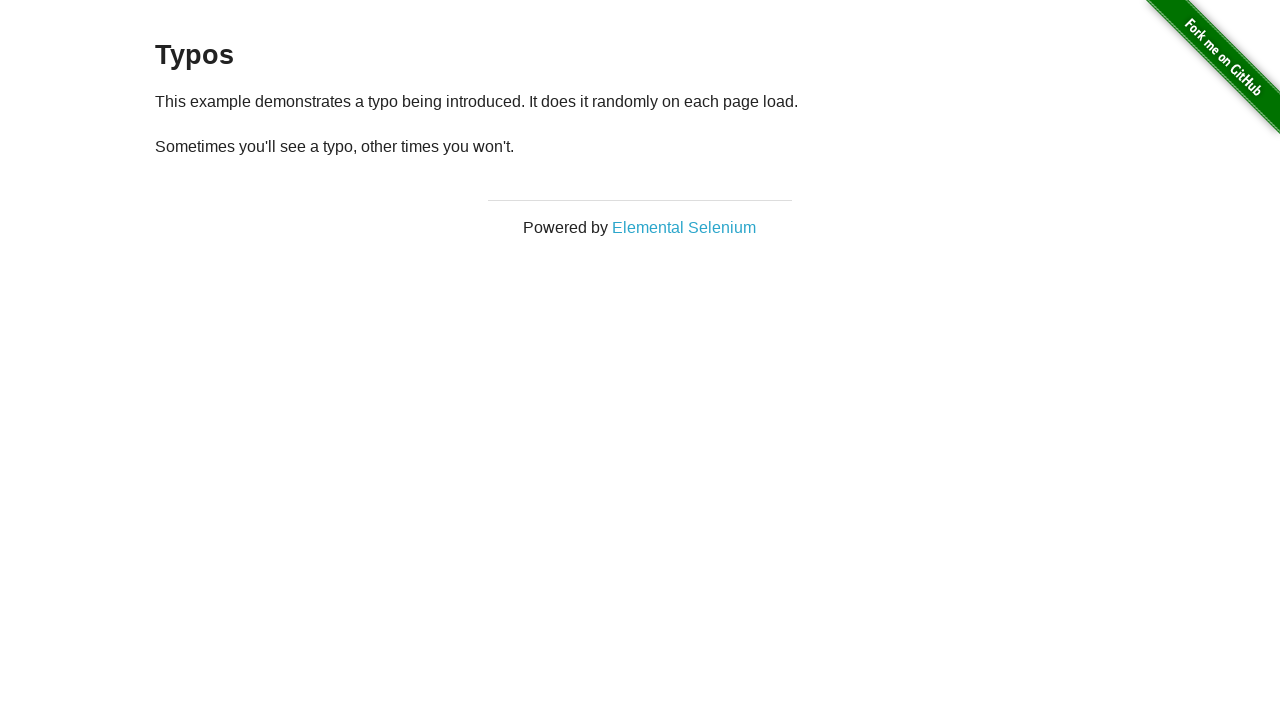

Retrieved updated paragraph text content
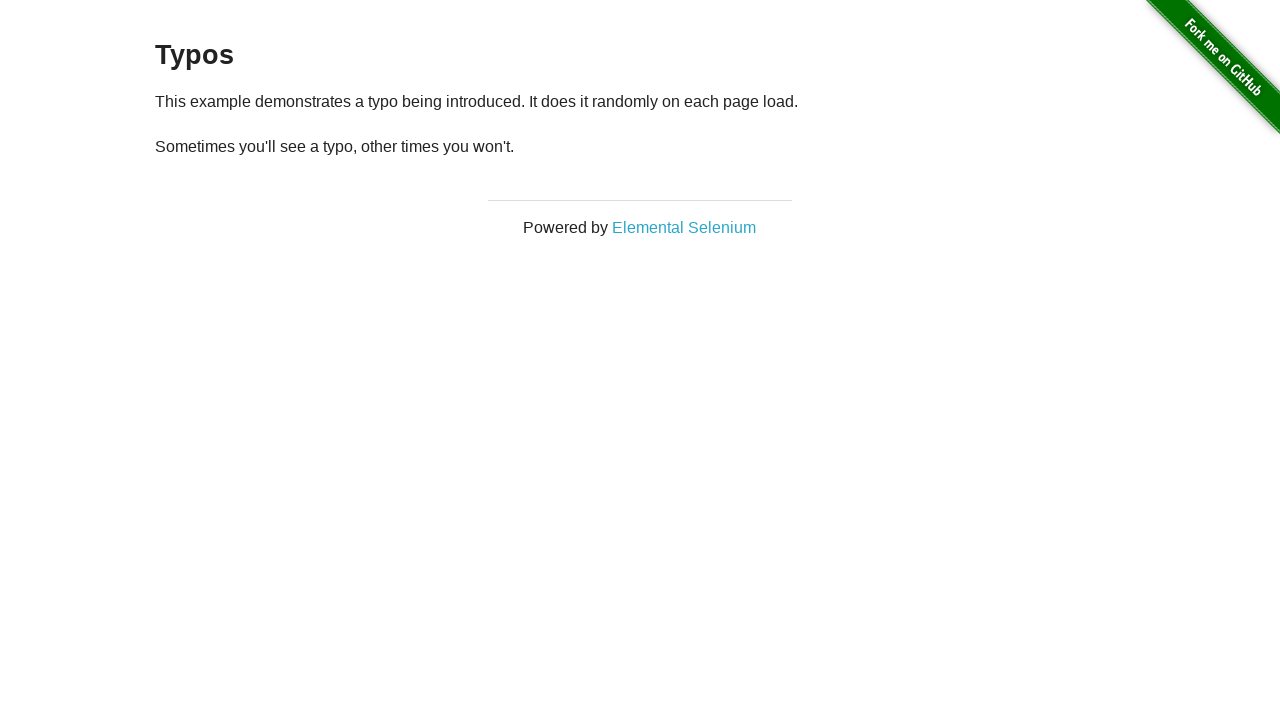

Reloaded page (attempt 2 of 5)
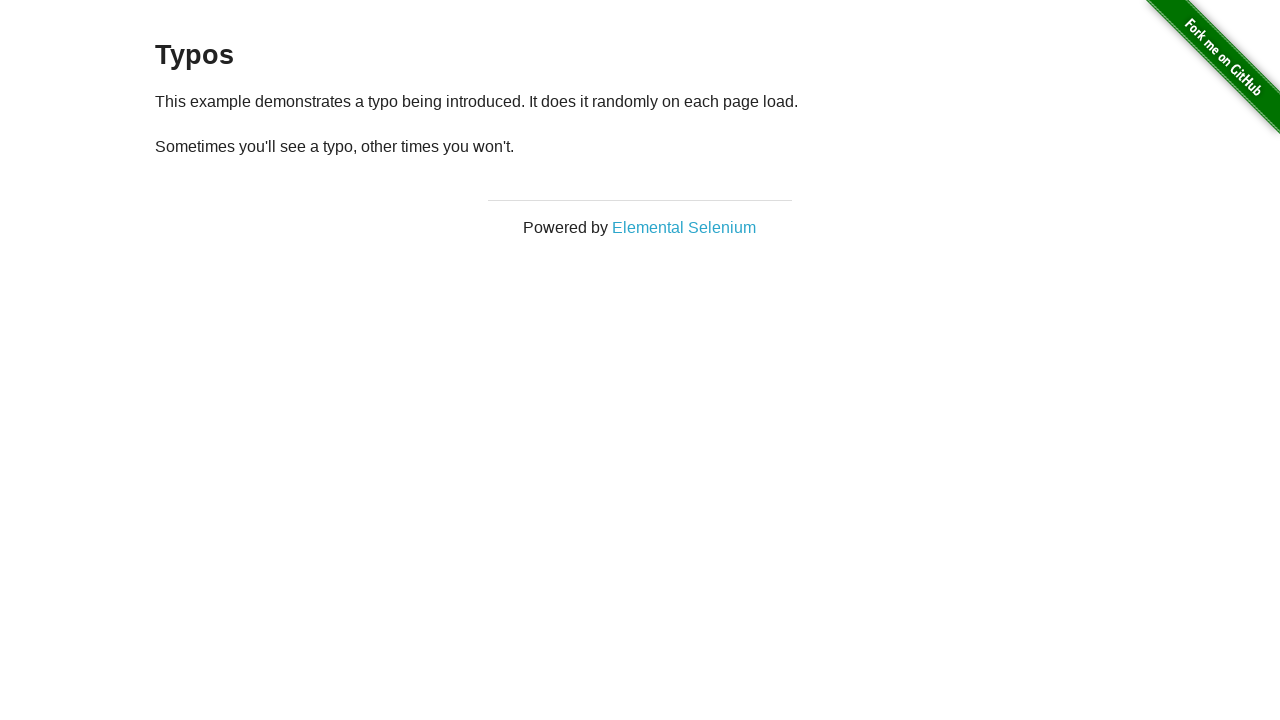

Located paragraph element after page reload
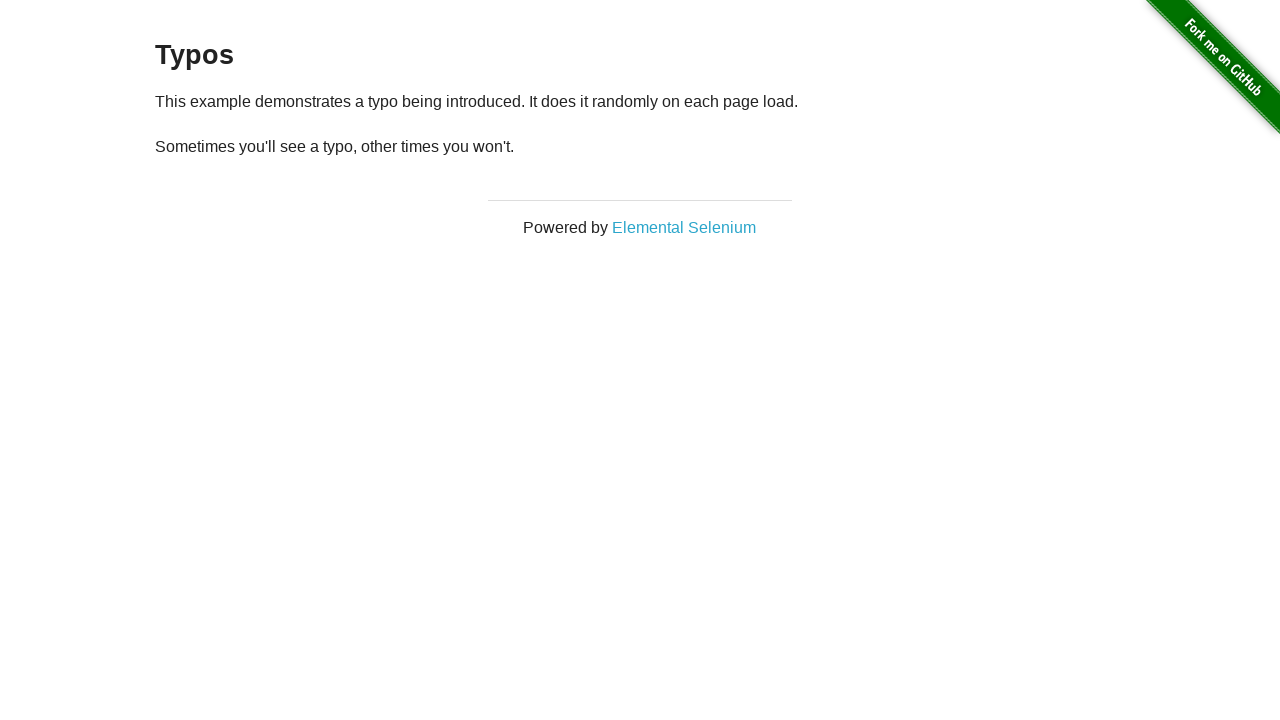

Retrieved updated paragraph text content
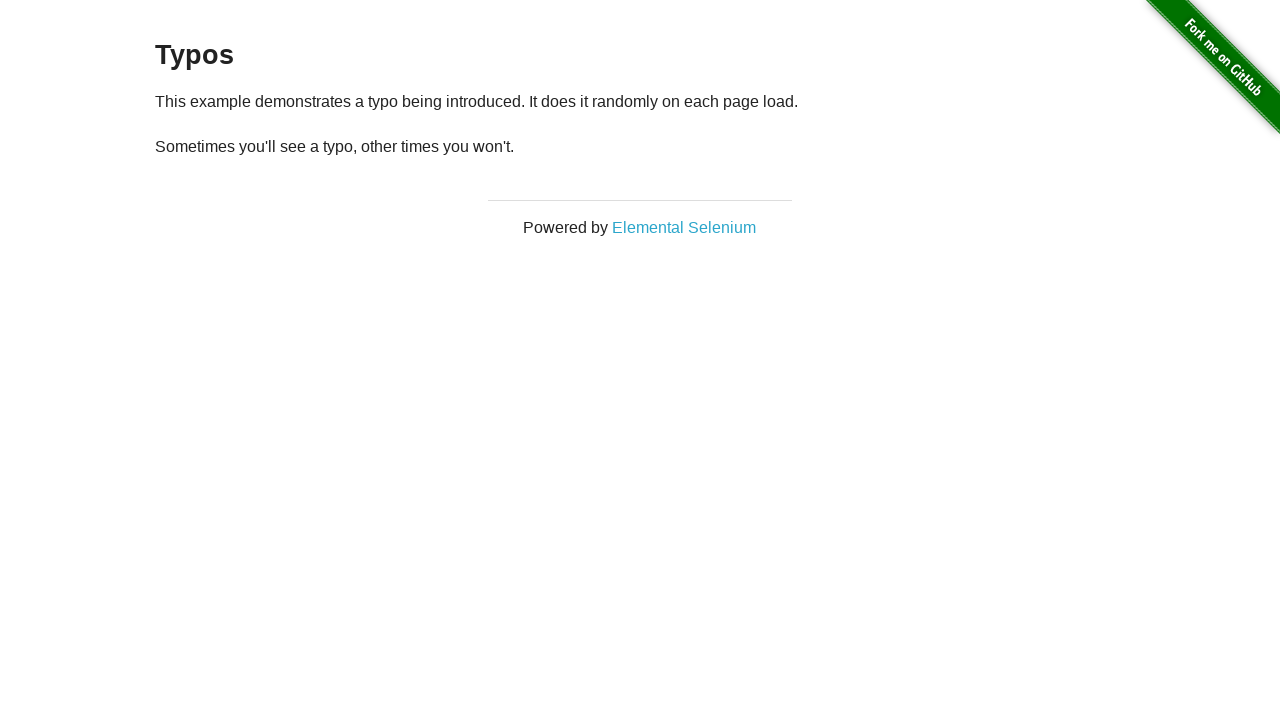

Reloaded page (attempt 3 of 5)
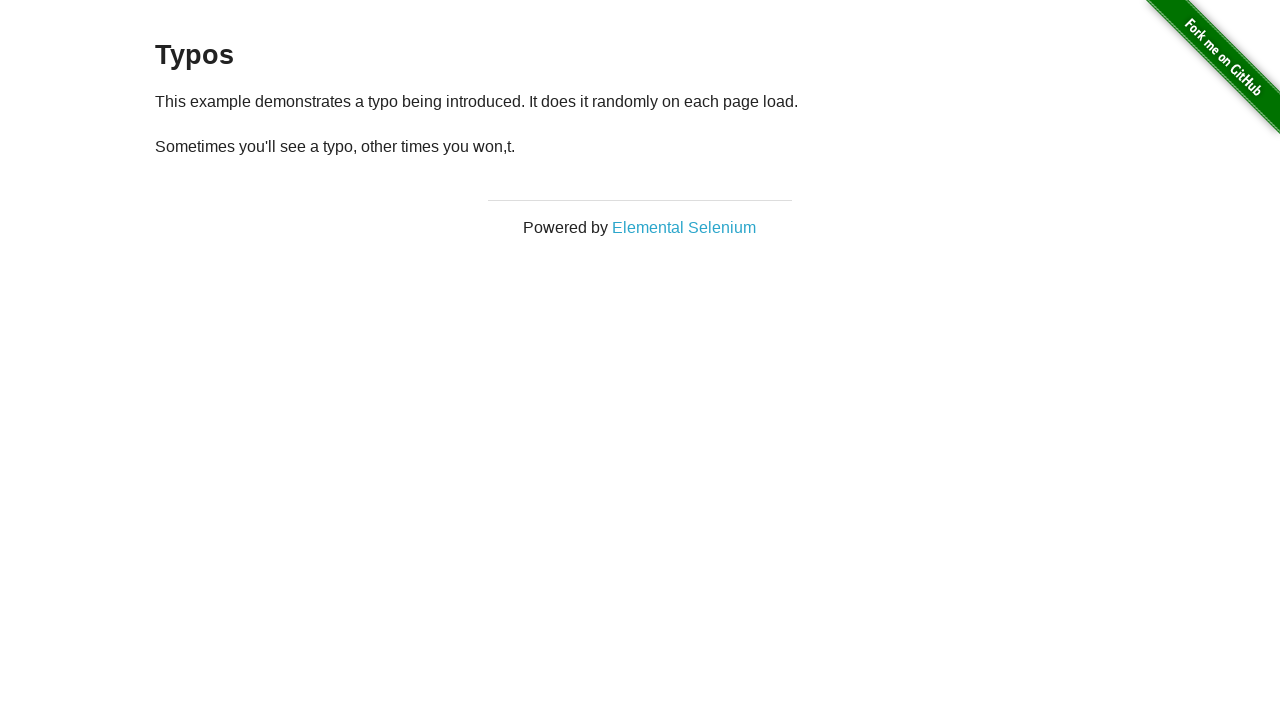

Located paragraph element after page reload
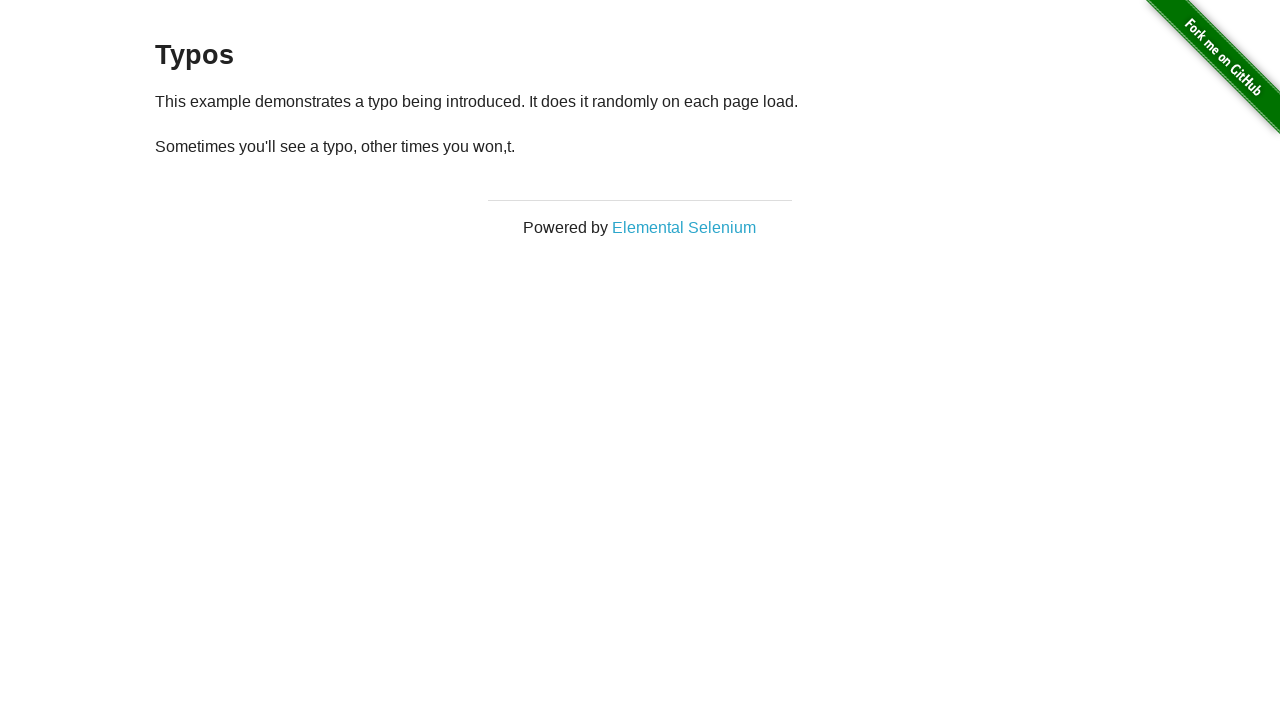

Retrieved updated paragraph text content
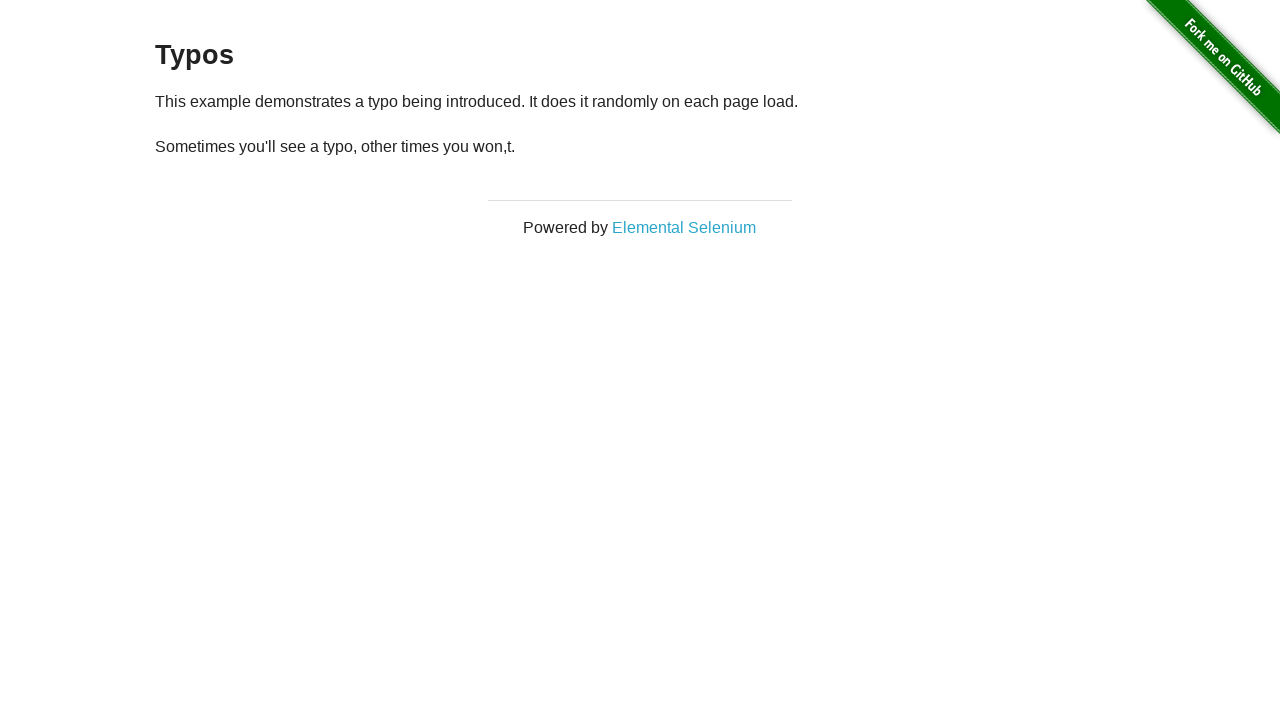

Reloaded page (attempt 4 of 5)
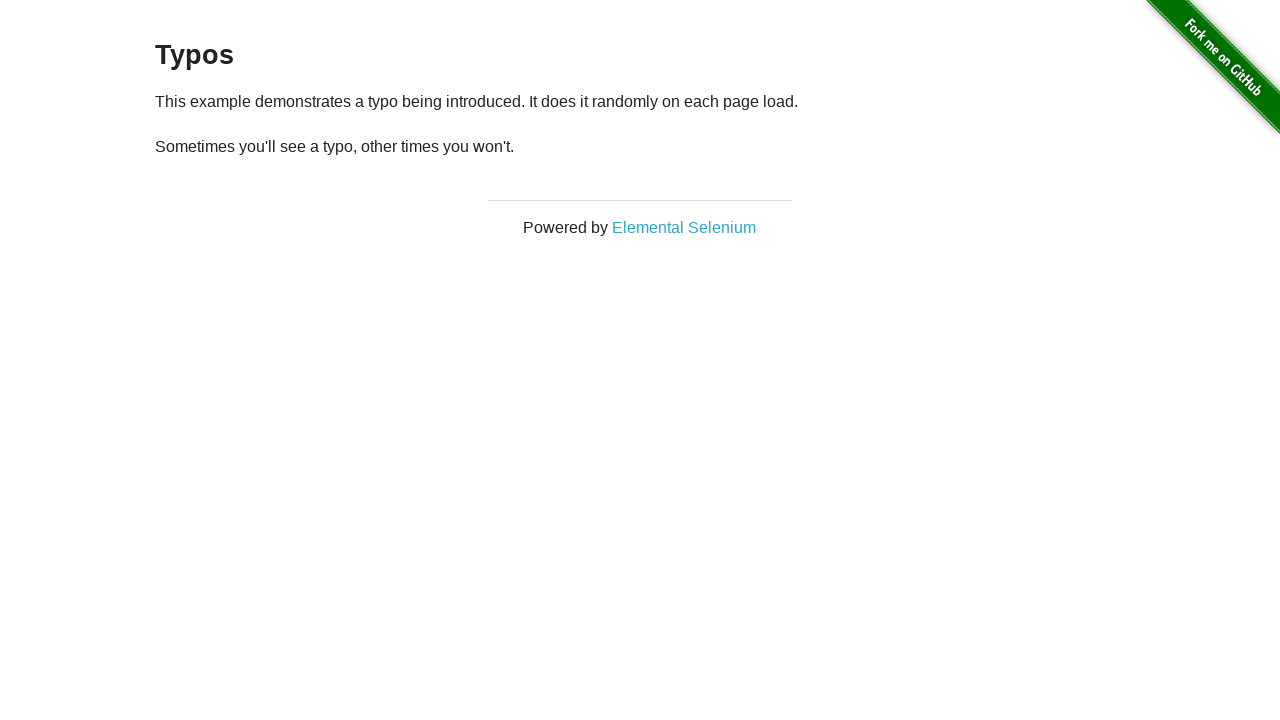

Located paragraph element after page reload
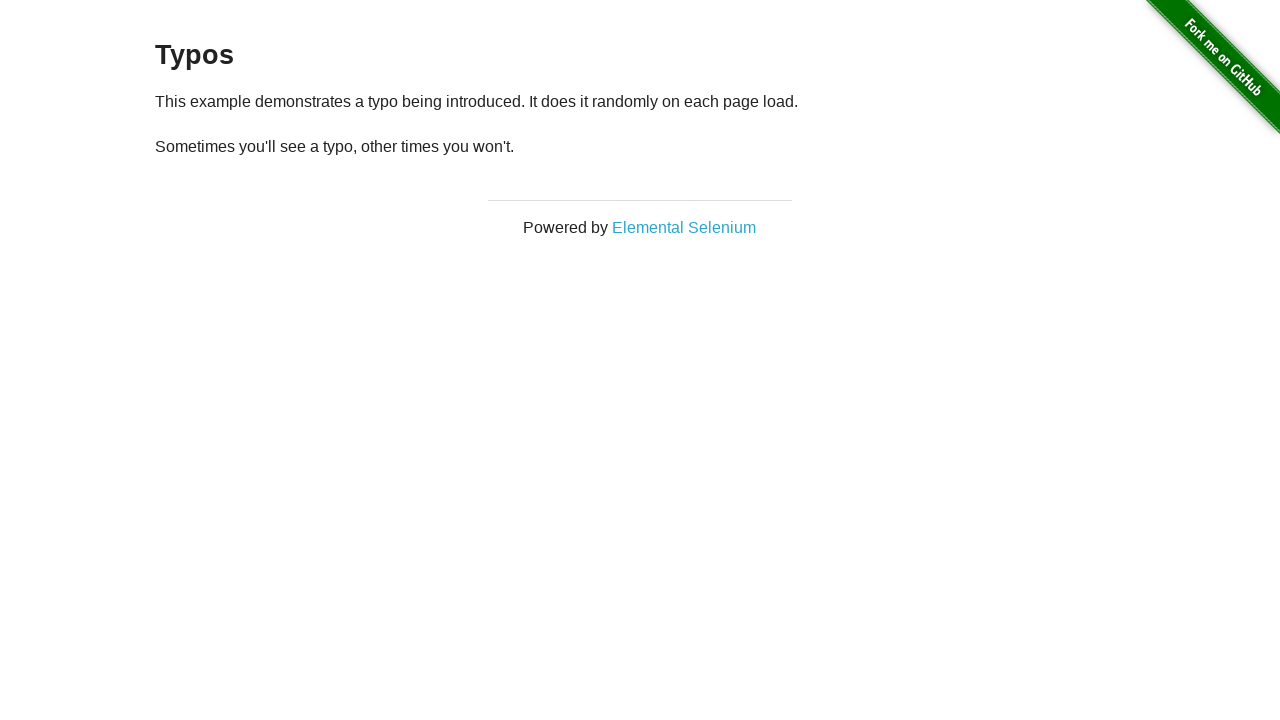

Retrieved updated paragraph text content
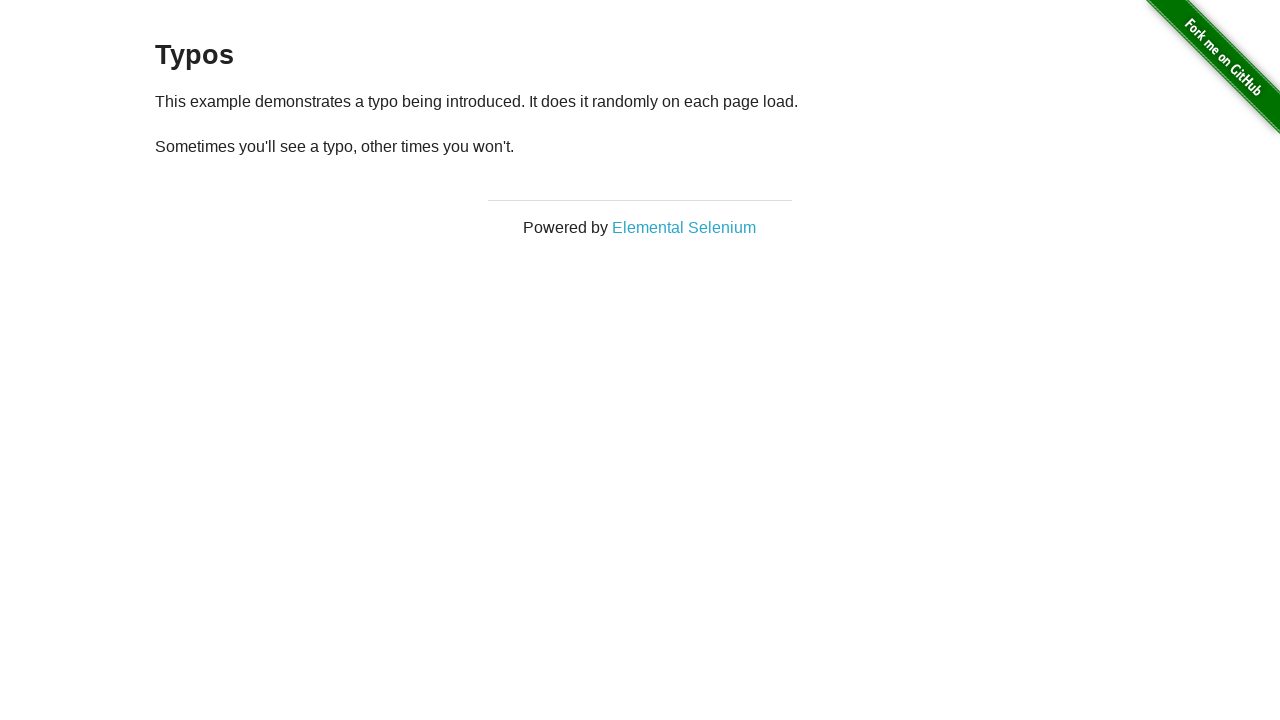

Reloaded page (attempt 5 of 5)
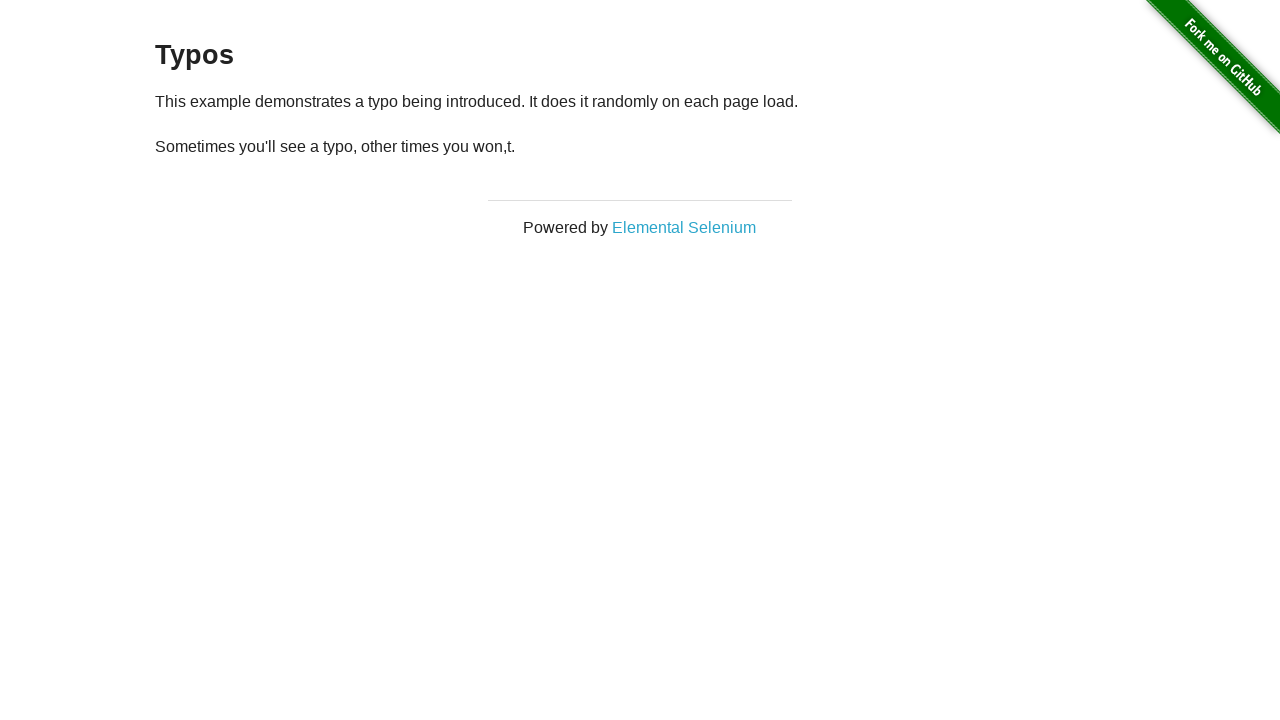

Located paragraph element after page reload
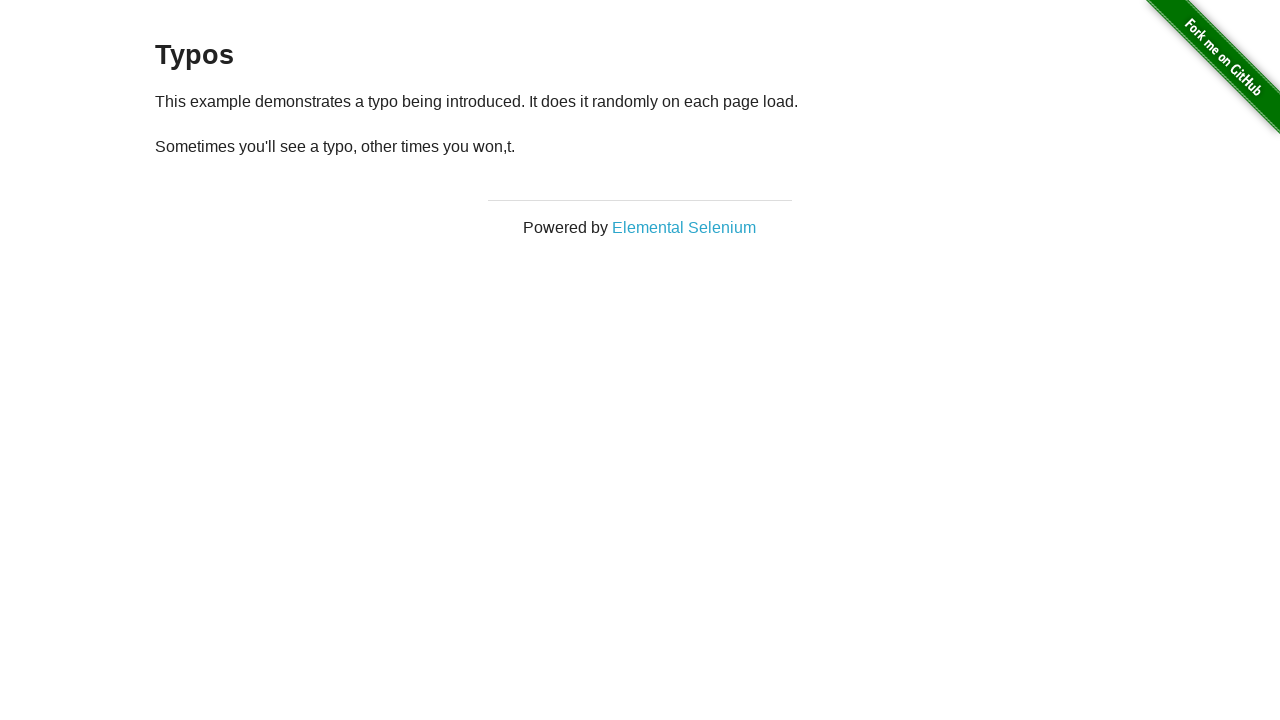

Retrieved updated paragraph text content
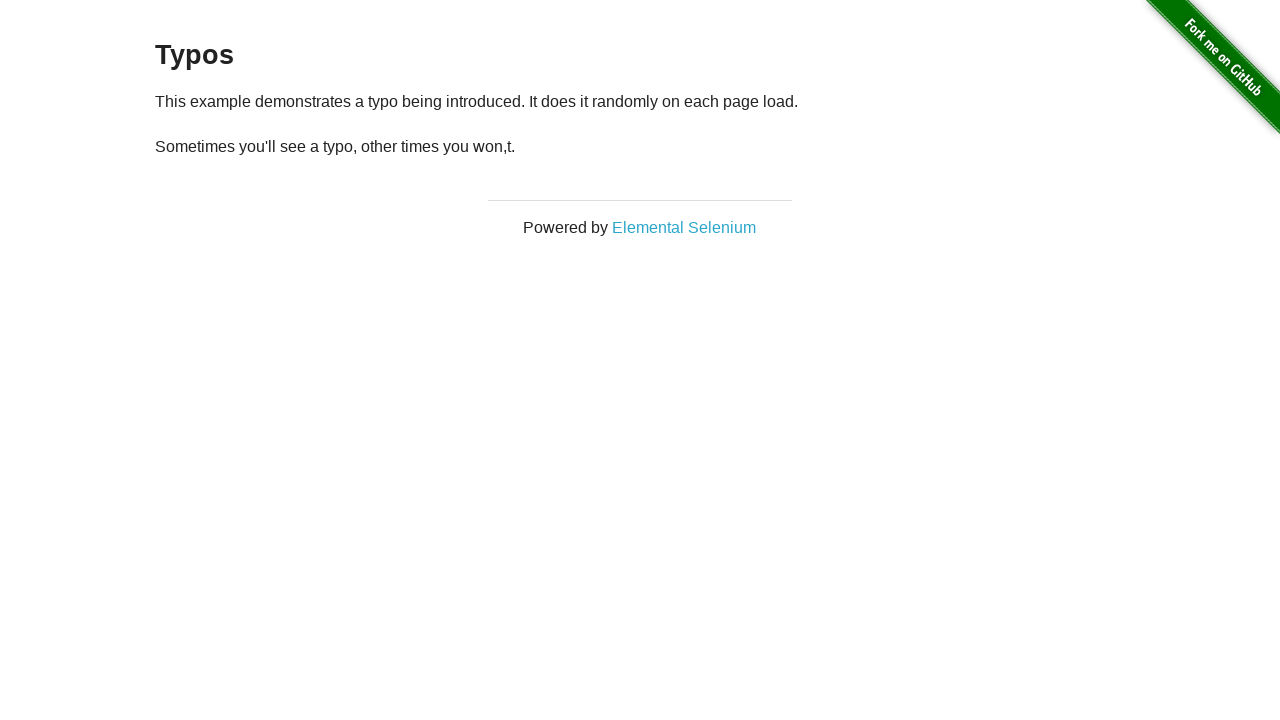

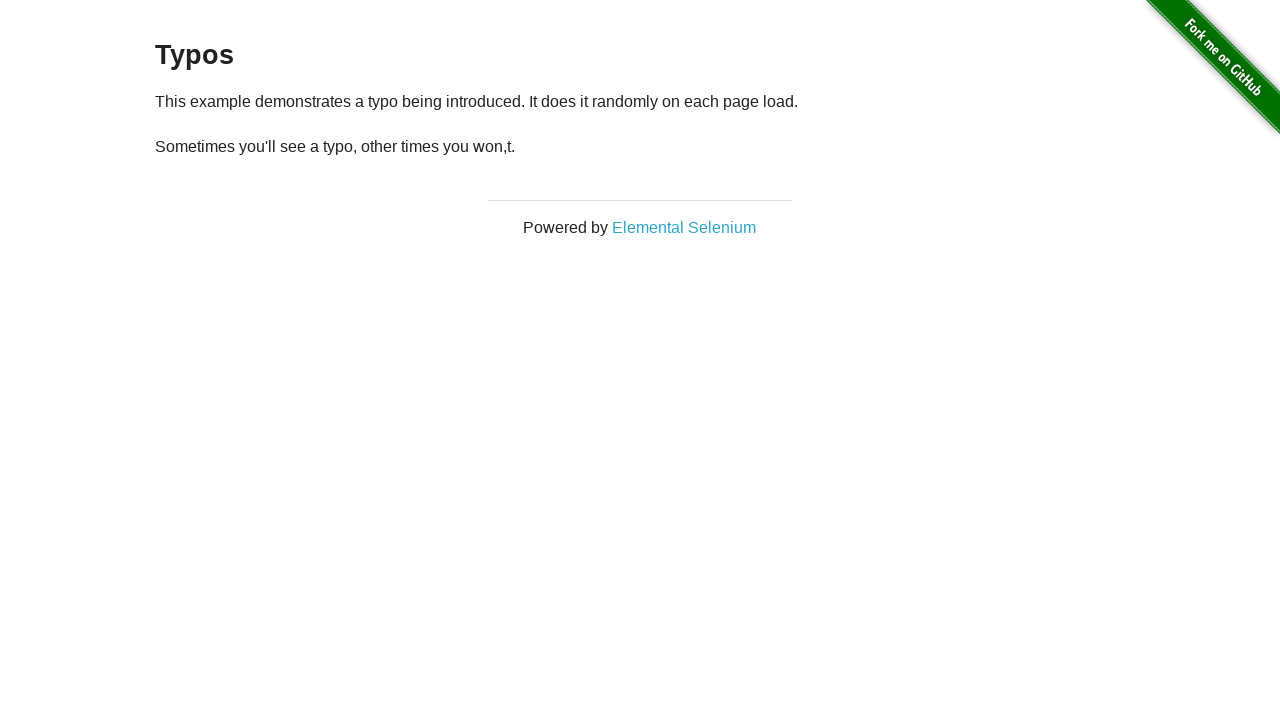